Tests adding multiple items to cart on a grocery shopping website by finding and clicking "ADD TO CART" buttons for specific products

Starting URL: https://rahulshettyacademy.com/seleniumPractise/#/

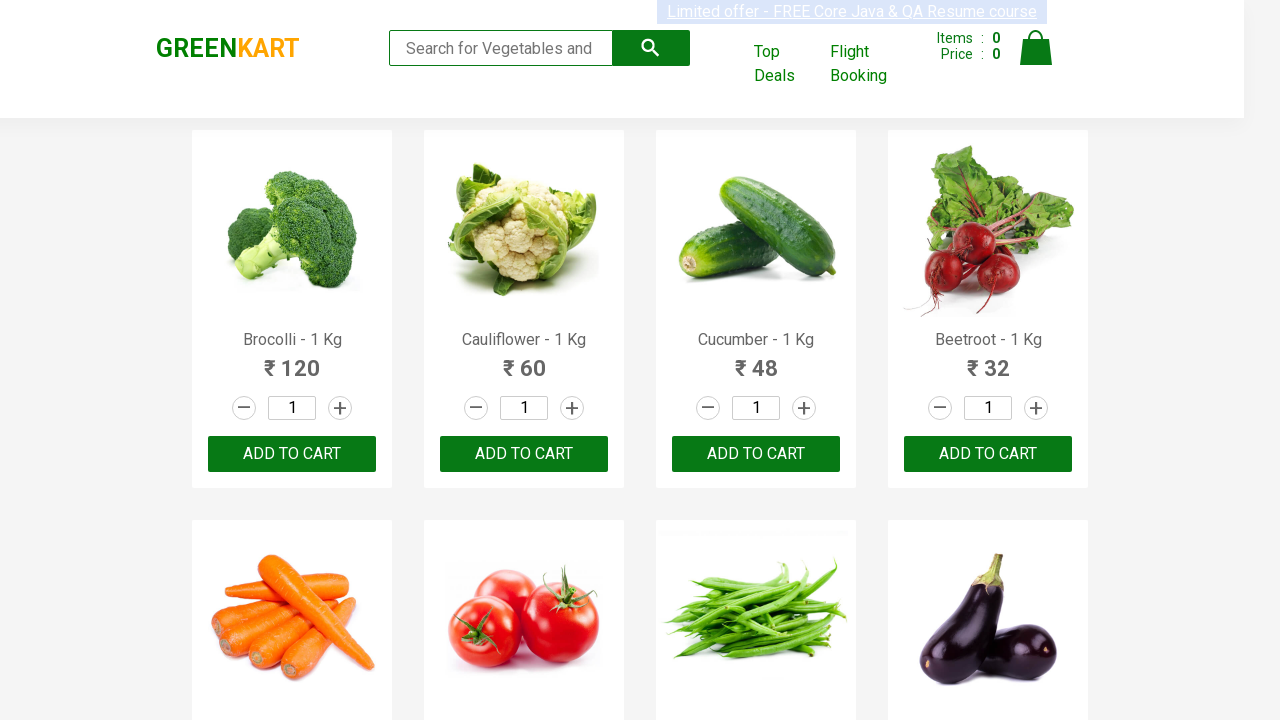

Waited for product elements to load
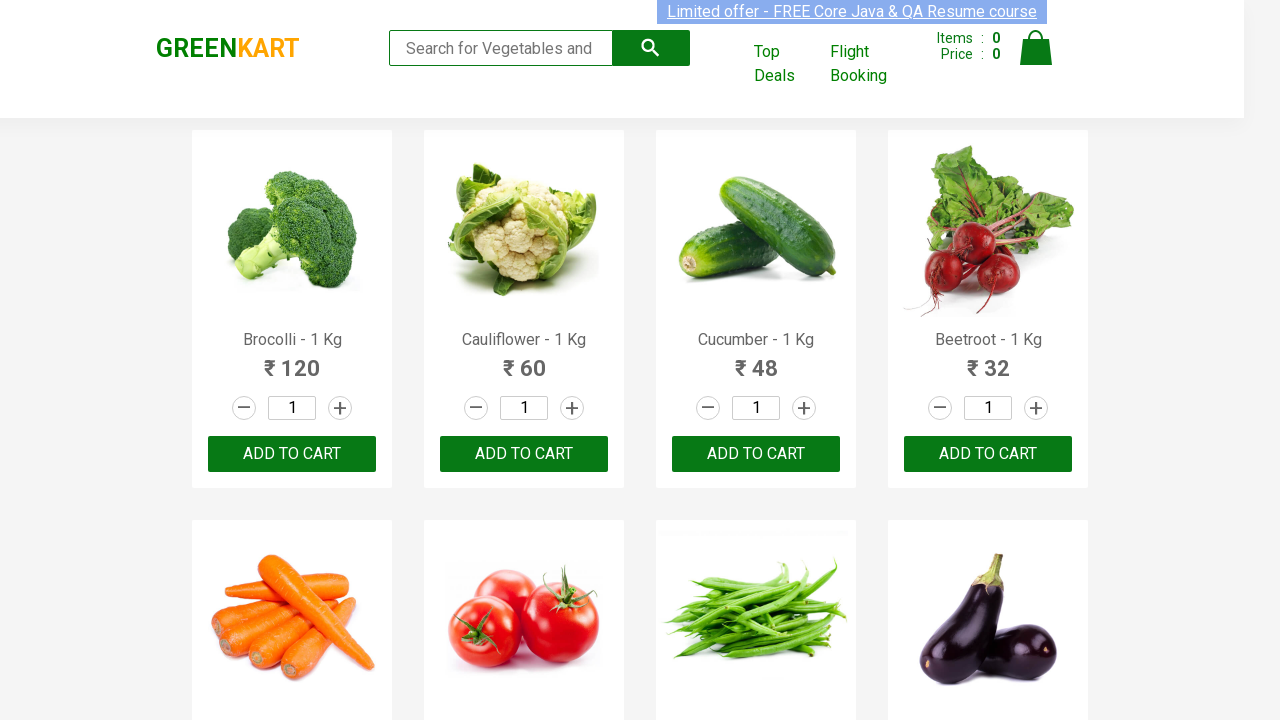

Retrieved all product name elements from the page
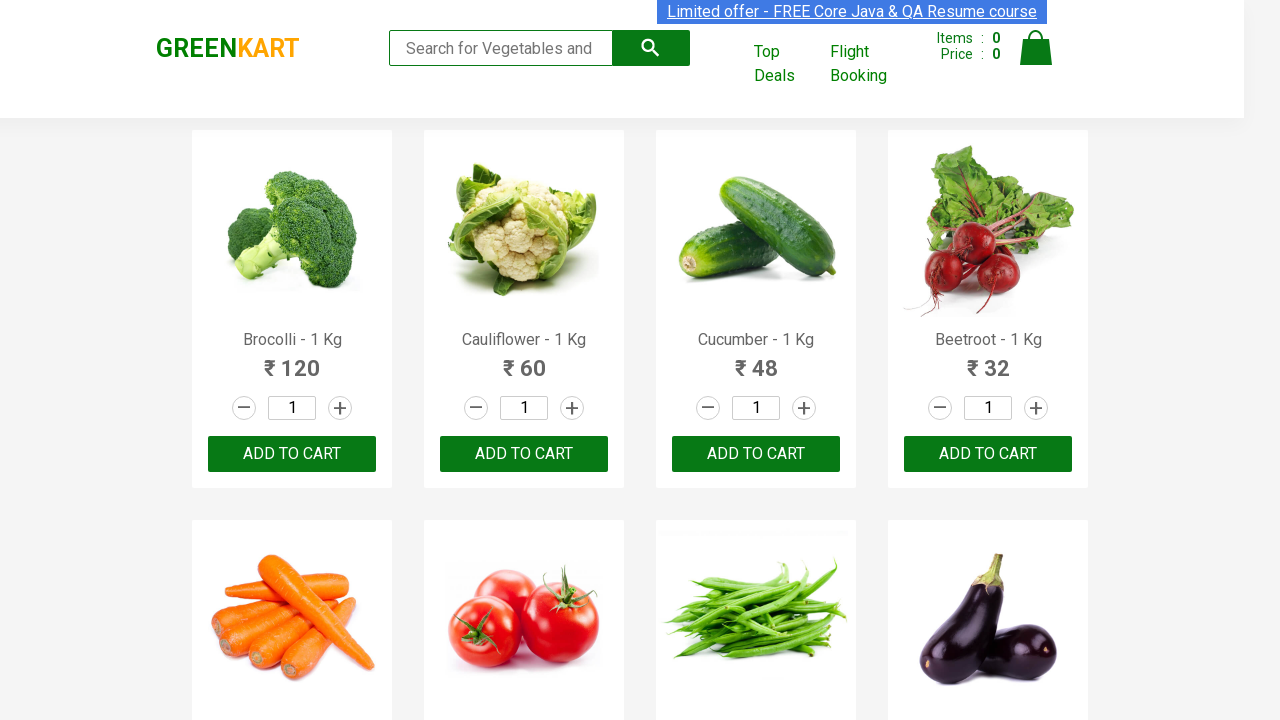

Clicked 'ADD TO CART' button for Beetroot
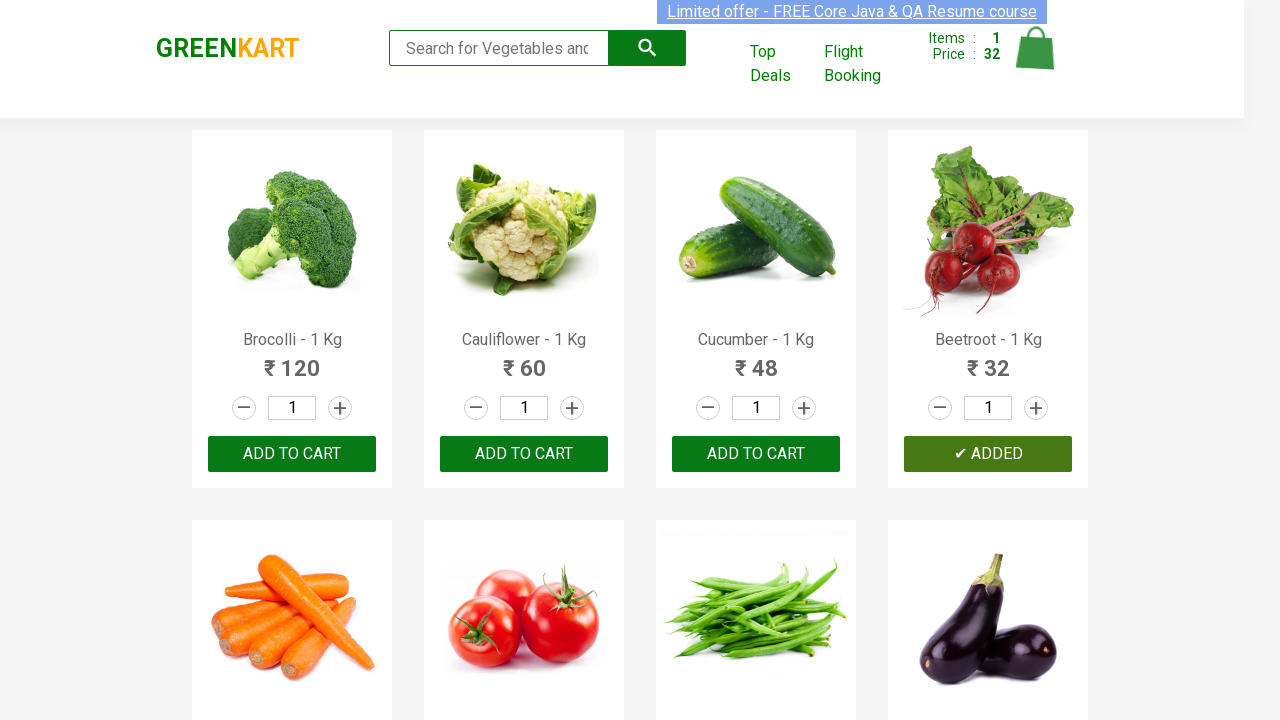

Clicked 'ADD TO CART' button for Tomato
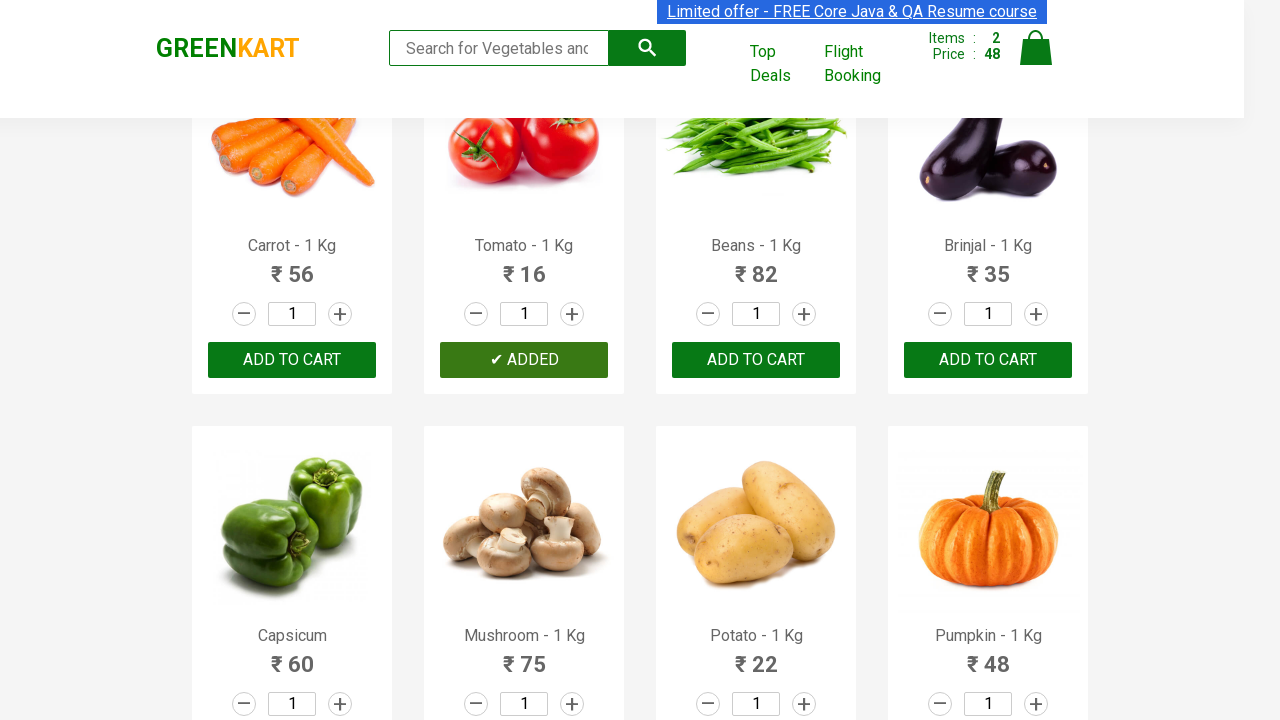

Clicked 'ADD TO CART' button for Mushroom
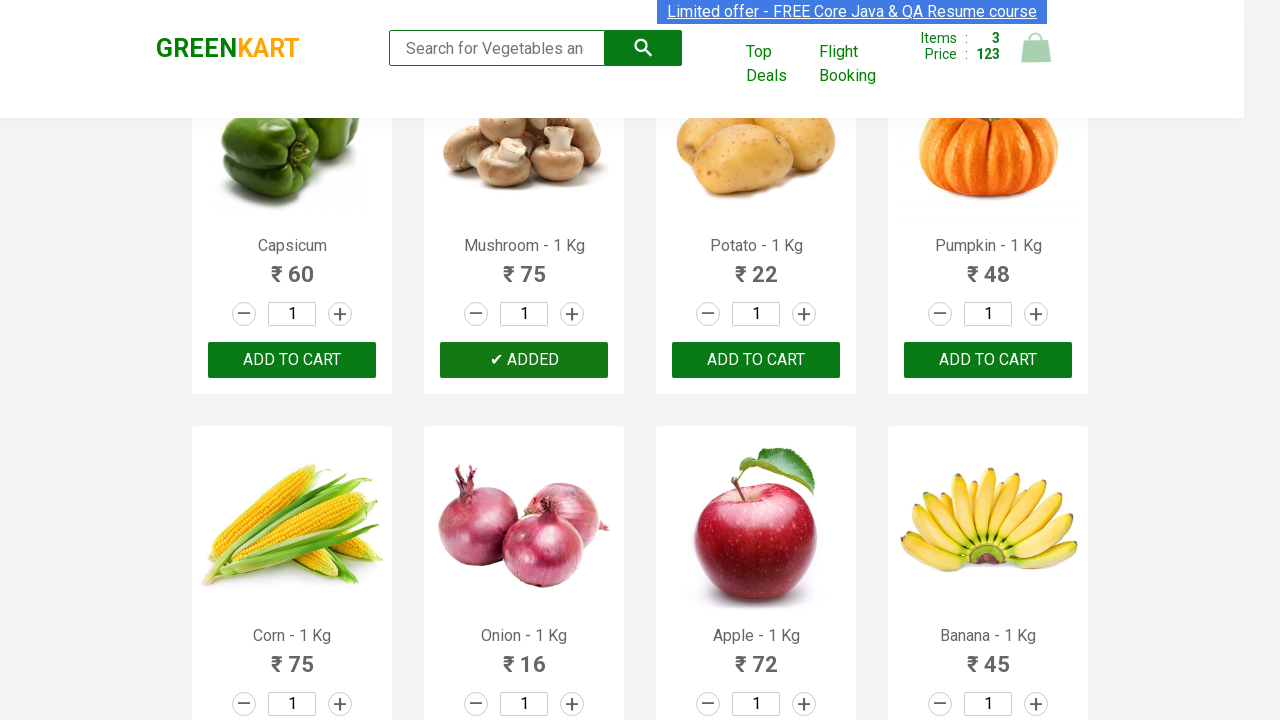

Clicked 'ADD TO CART' button for Mango
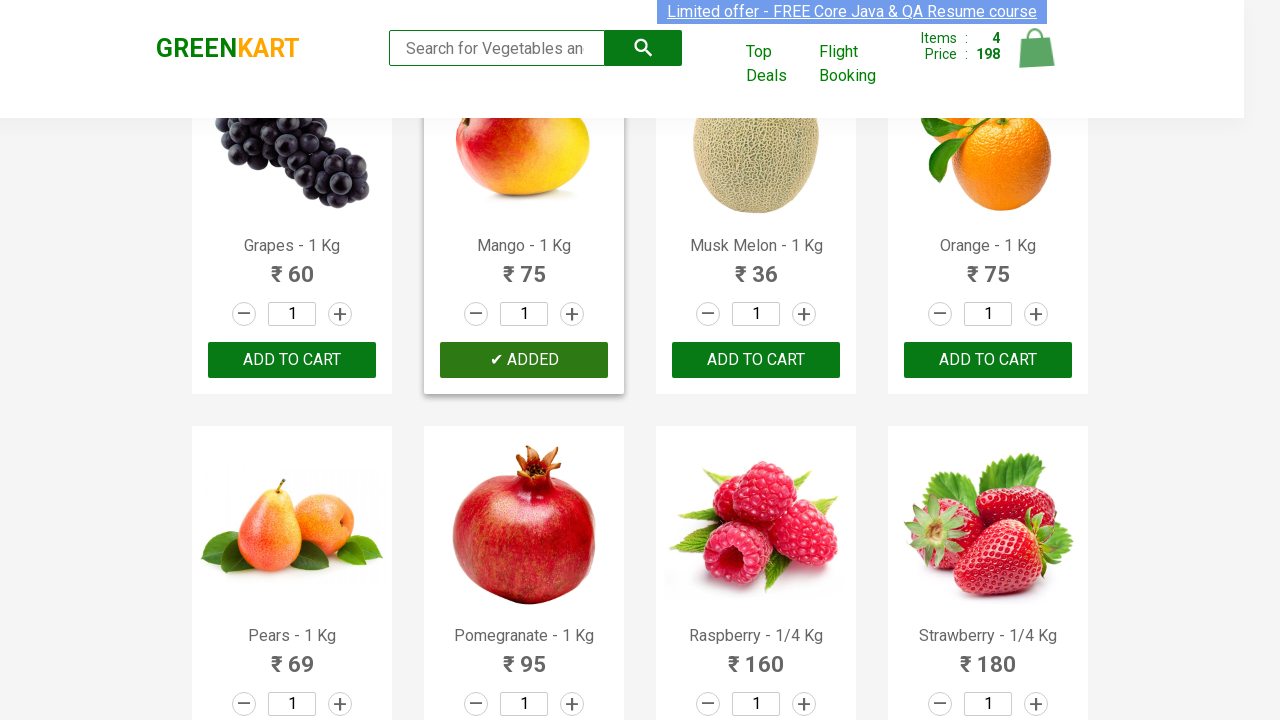

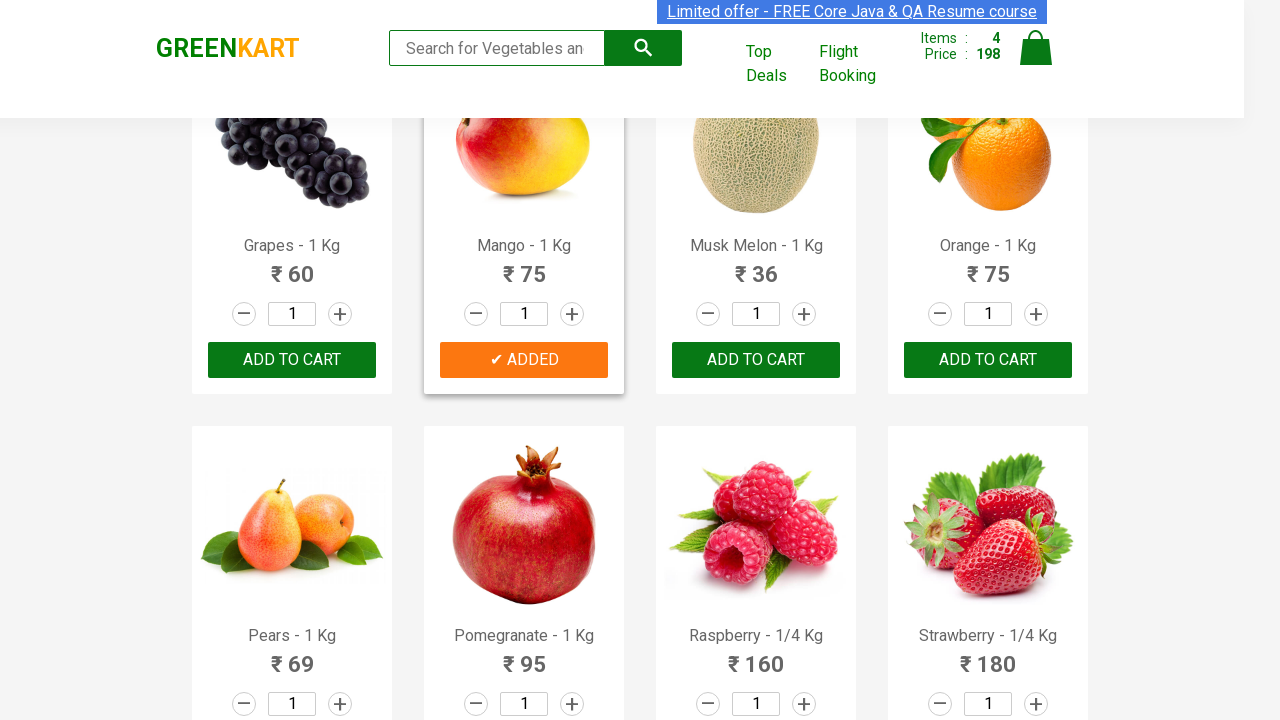